Tests date picker calendar functionality by opening the calendar, navigating to a specific year, selecting a month, and choosing a date

Starting URL: https://rahulshettyacademy.com/seleniumPractise/#/offers

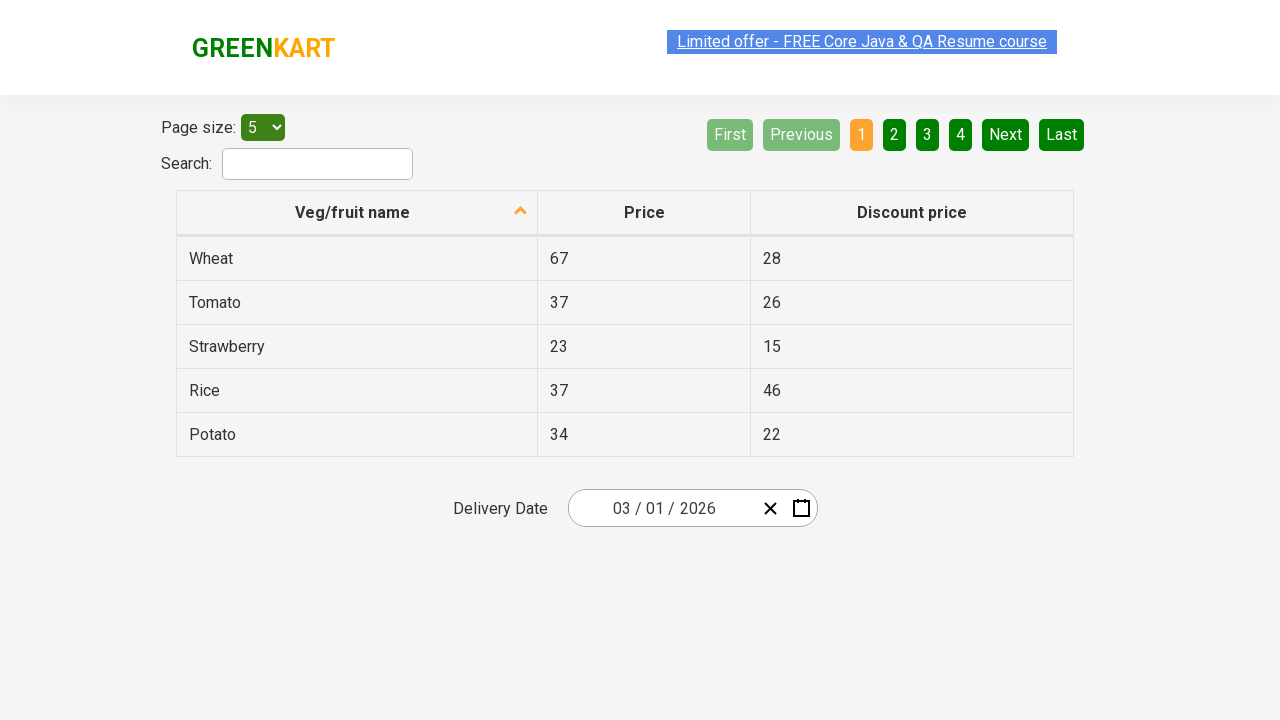

Clicked on date picker input group to open calendar at (662, 508) on div.react-date-picker__inputGroup
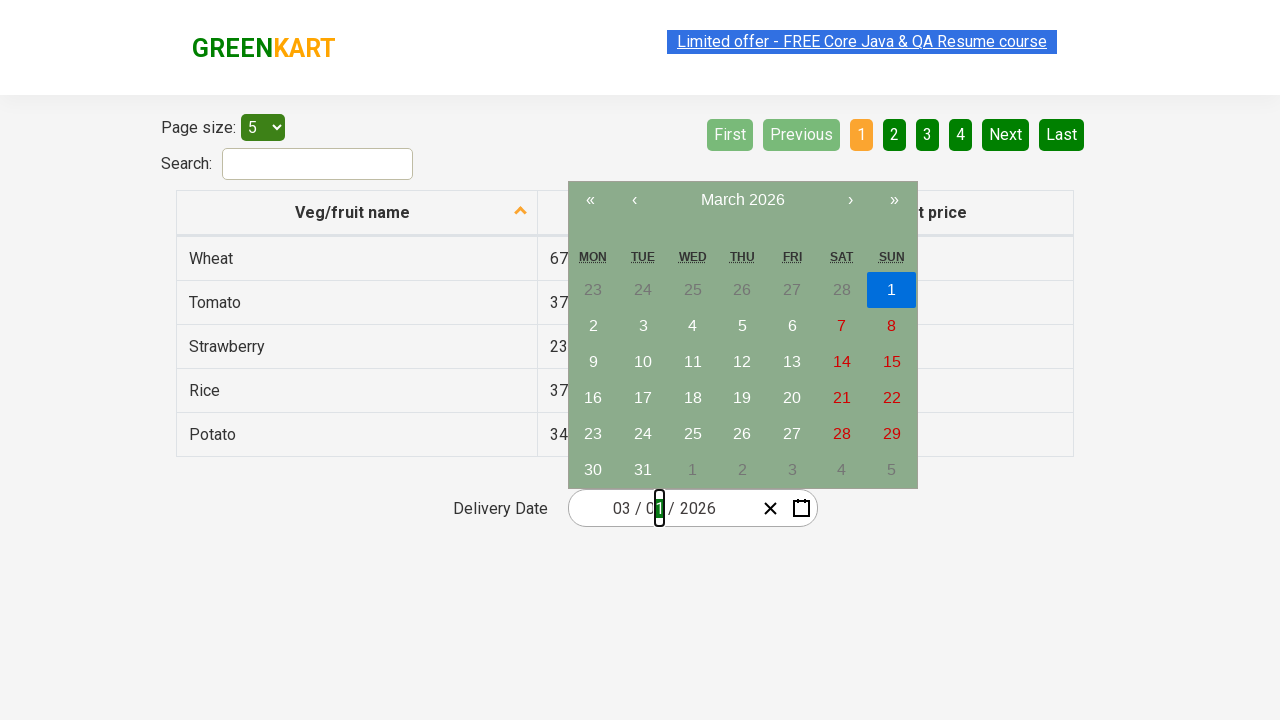

Clicked navigation button to advance calendar view (first click) at (742, 200) on xpath=//span/div/div/div/button[3]
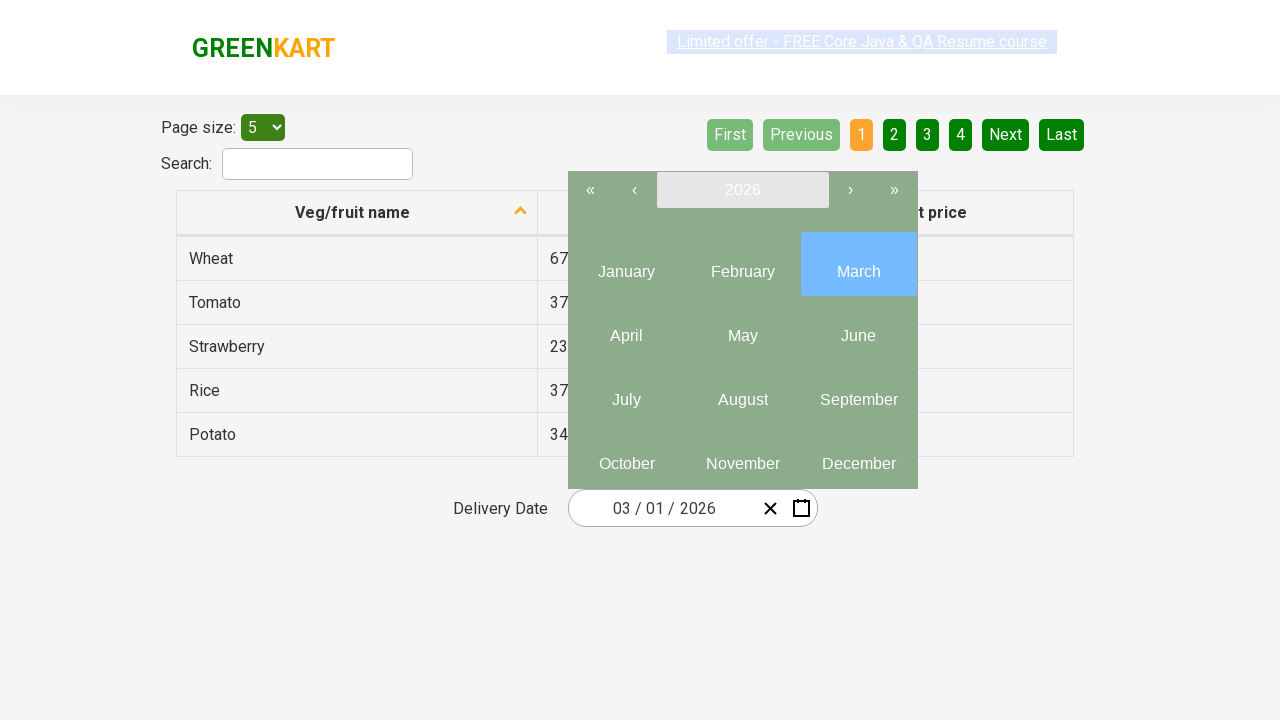

Clicked navigation button to advance calendar view (second click, now at year view) at (742, 190) on xpath=//span/div/div/div/button[3]
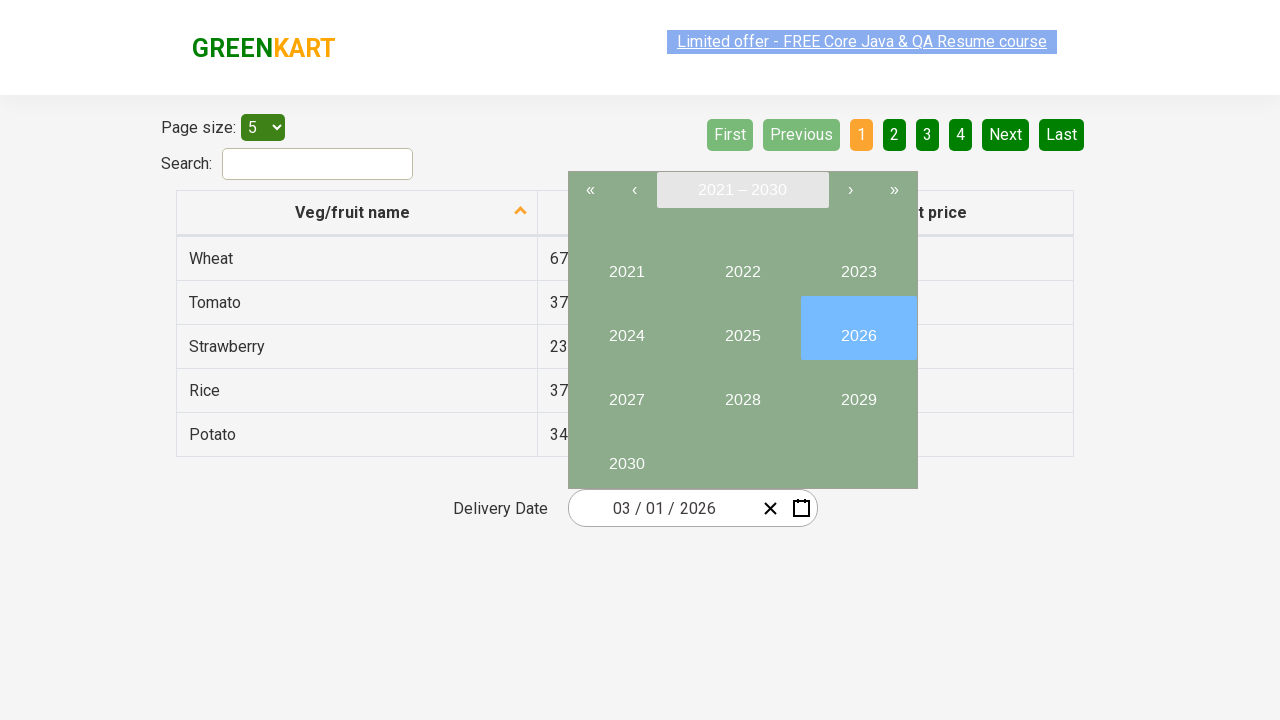

Selected year 2028 from calendar at (742, 392) on //*[contains(text(),'2028')]
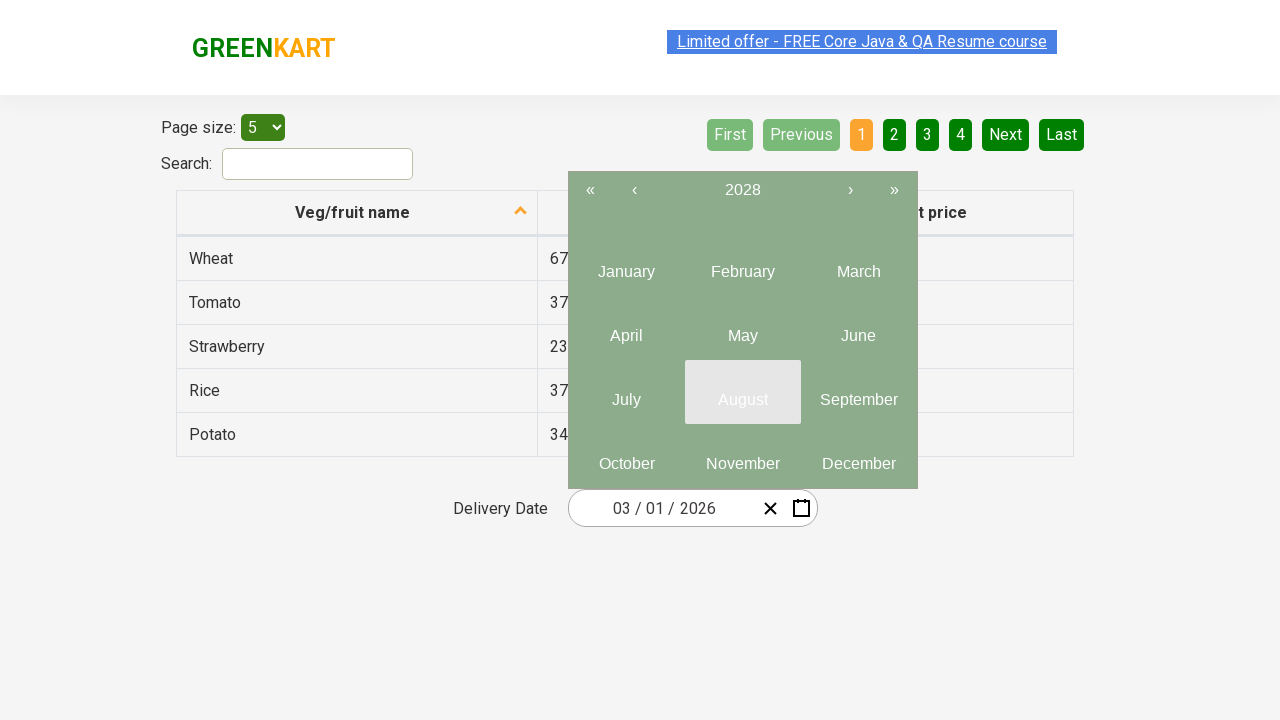

Selected month 6 (June) from calendar at (858, 328) on .react-calendar__year-view__months__month >> nth=5
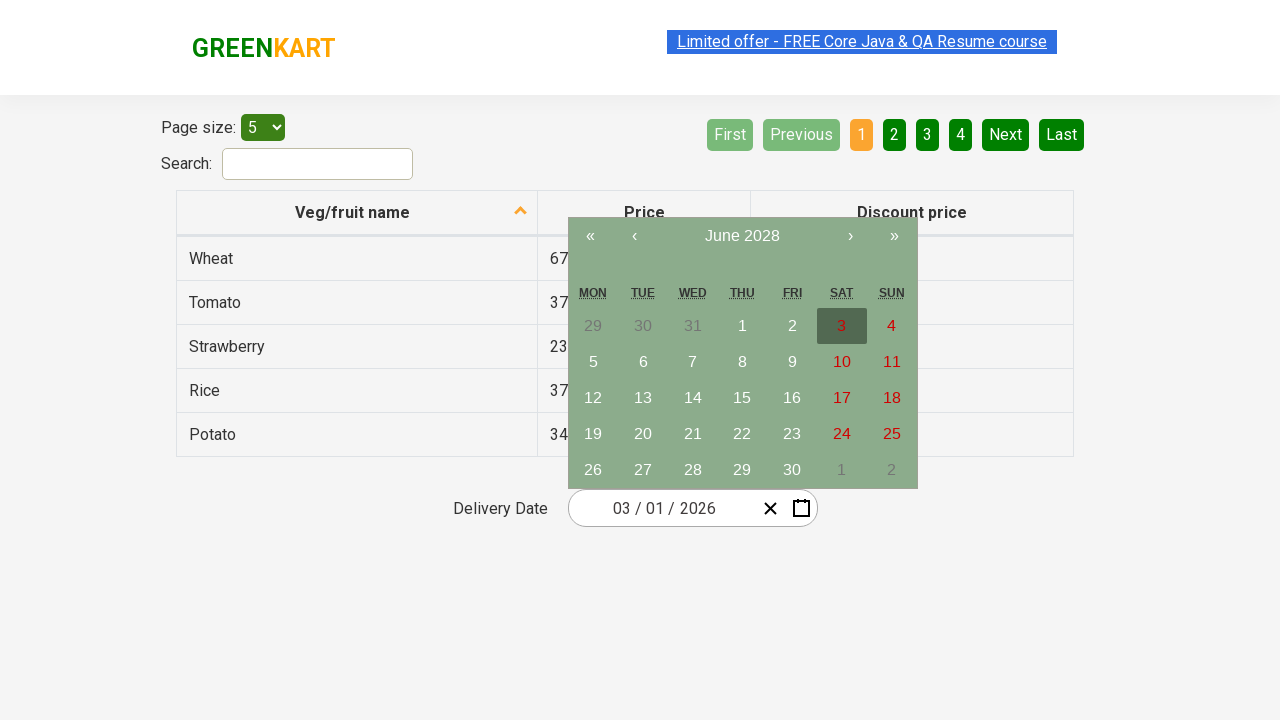

Selected date 16 from calendar at (792, 398) on //abbr[contains(text(),'16')]
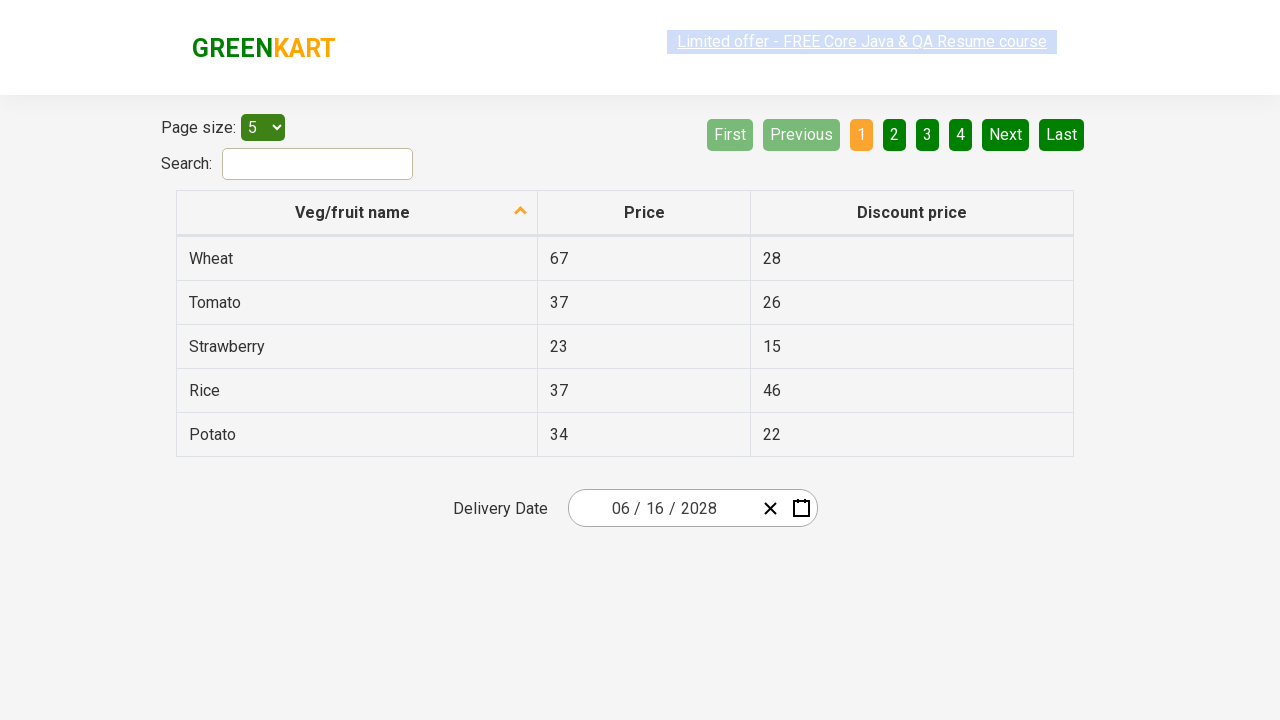

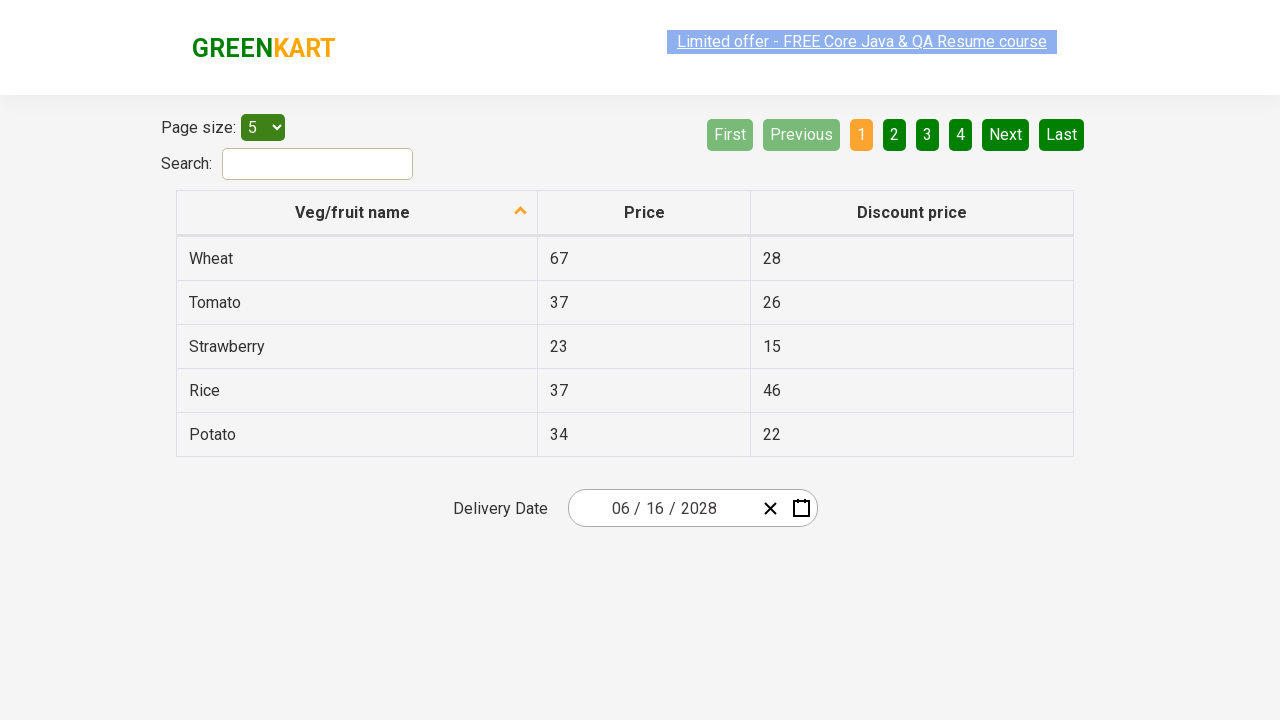